Tests checking if form elements are displayed and interacts with them by filling email, selecting age radio button, and entering education text

Starting URL: https://automationfc.github.io/basic-form/index.html

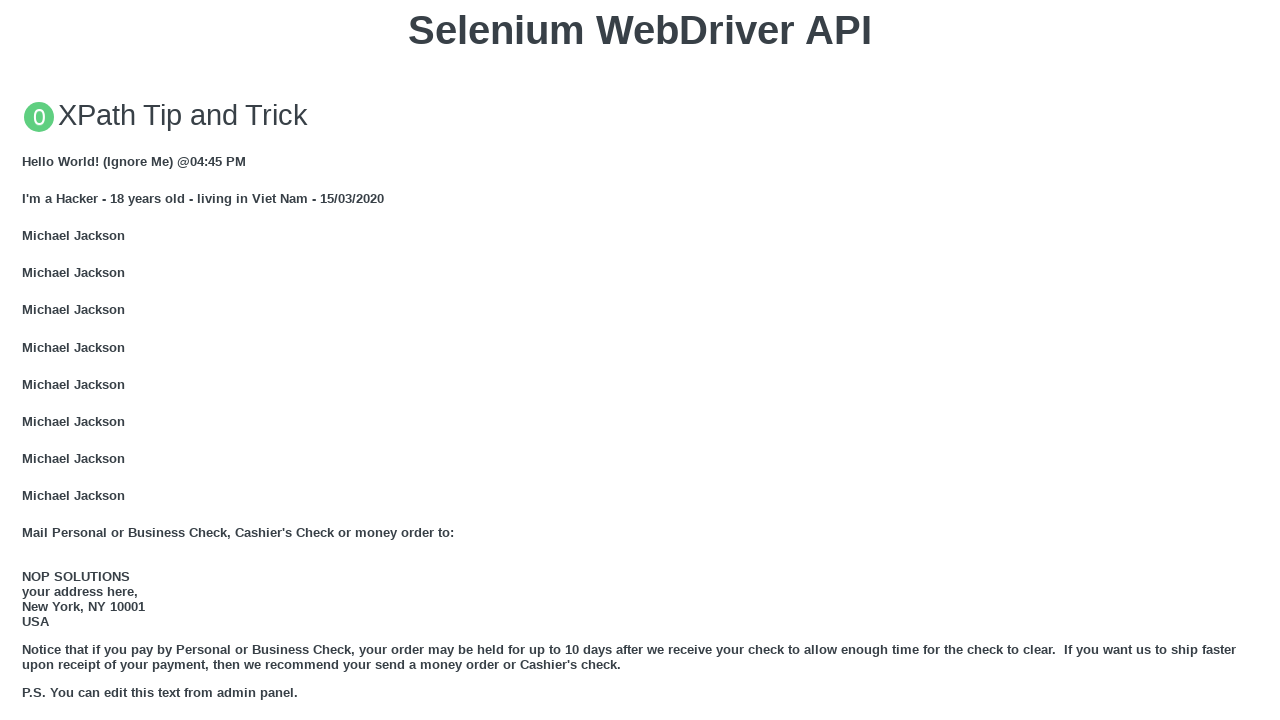

Filled email field with 'testuser@example.com' on #mail
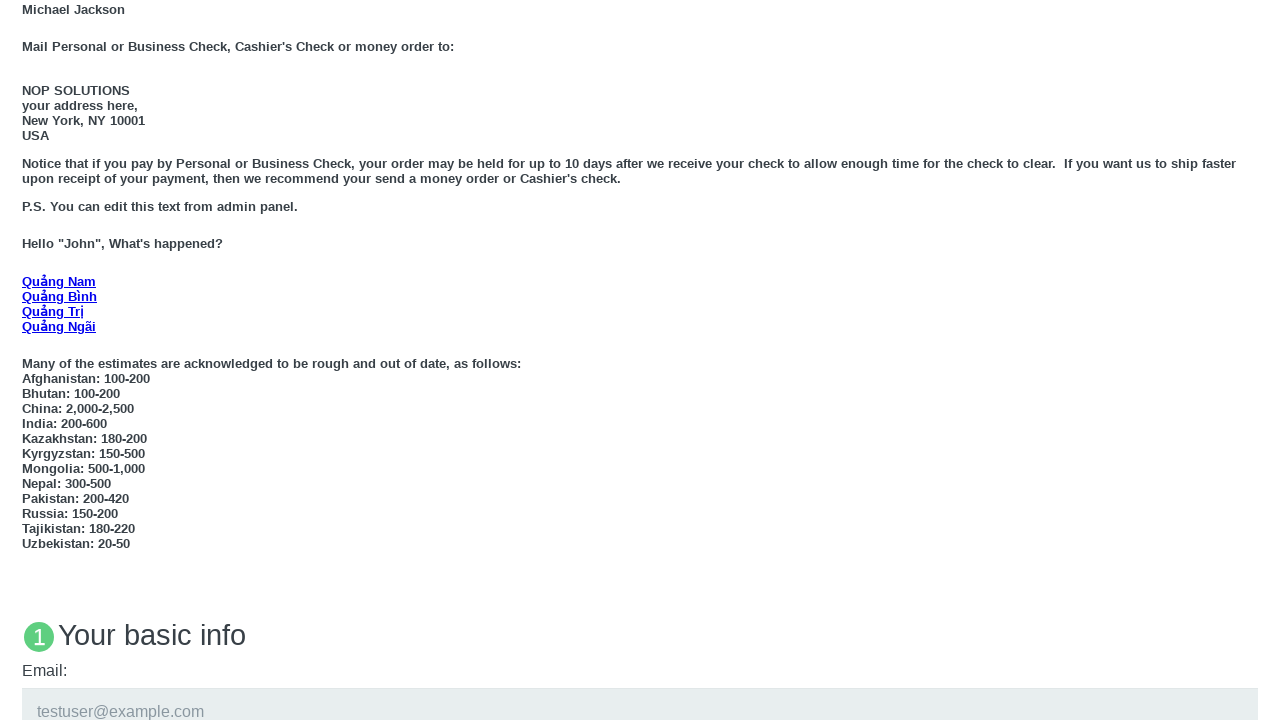

Clicked 'Under 18' age radio button at (28, 360) on #under_18
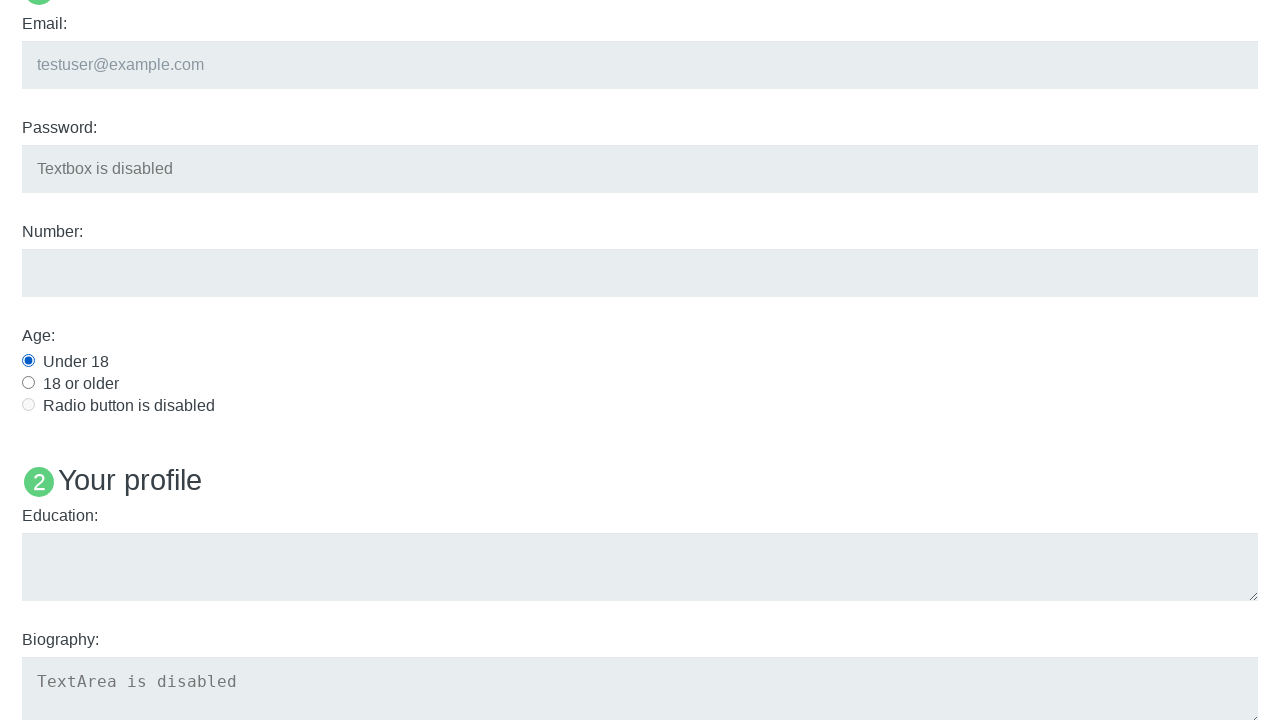

Filled education field with 'Computer Science' on #edu
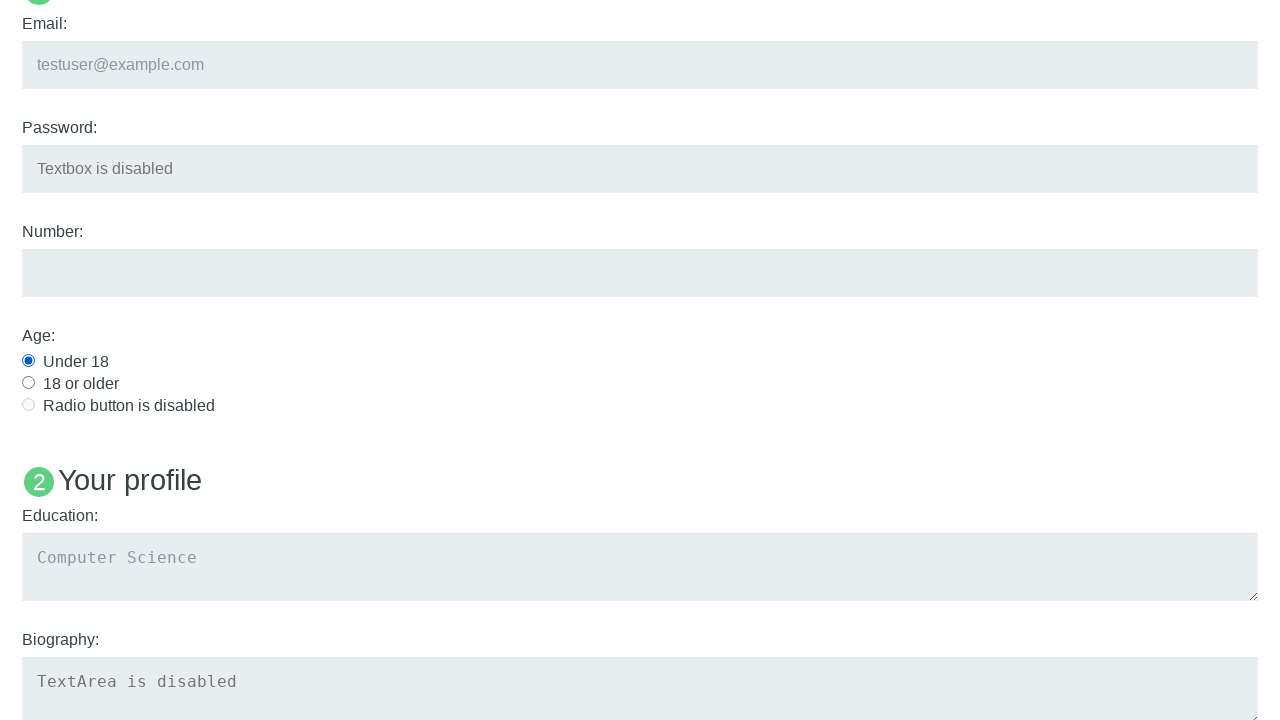

Verified user avatar image is visible
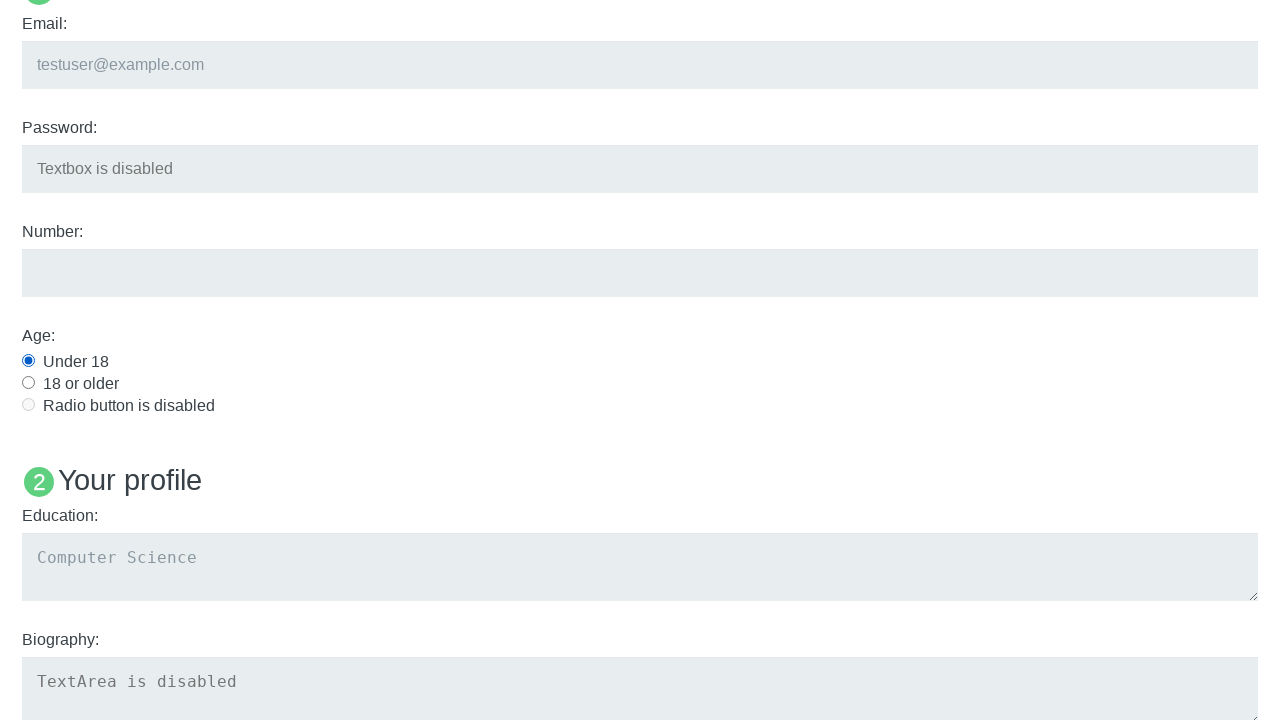

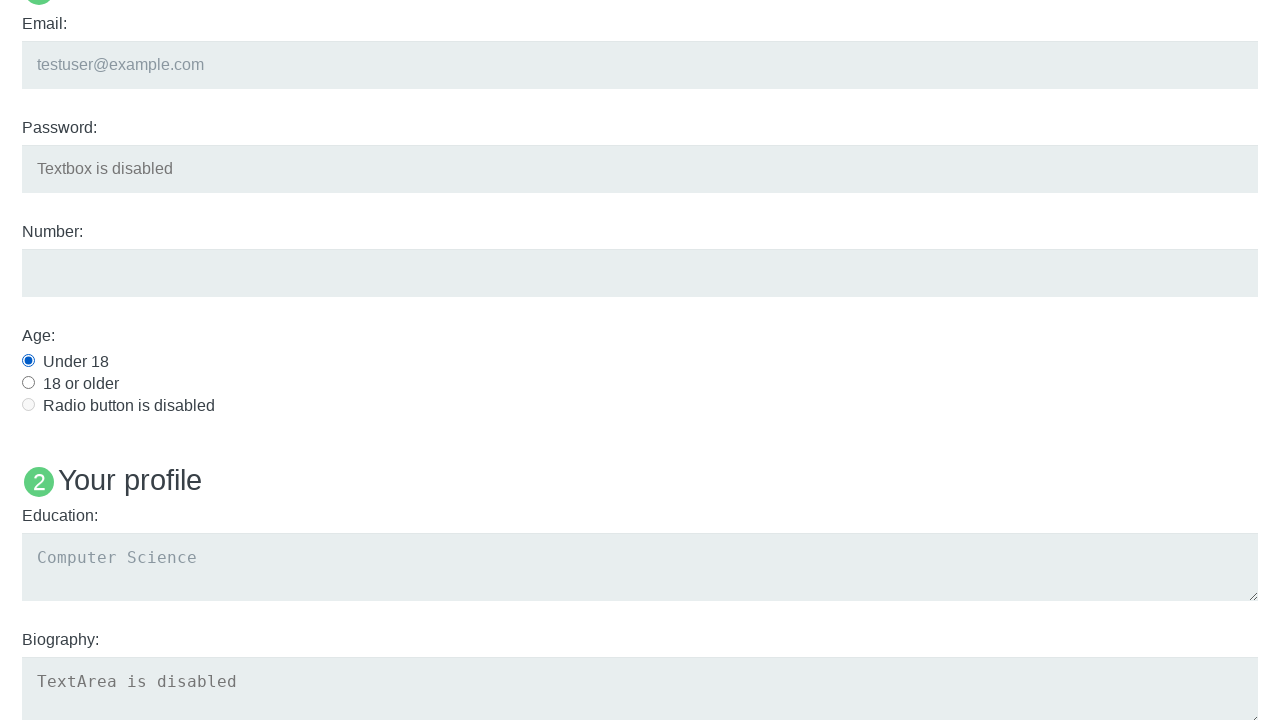